Tests different click interactions on DemoQA buttons page including double-click, right-click, and simple click, verifying that appropriate confirmation messages appear after each action.

Starting URL: https://demoqa.com/buttons

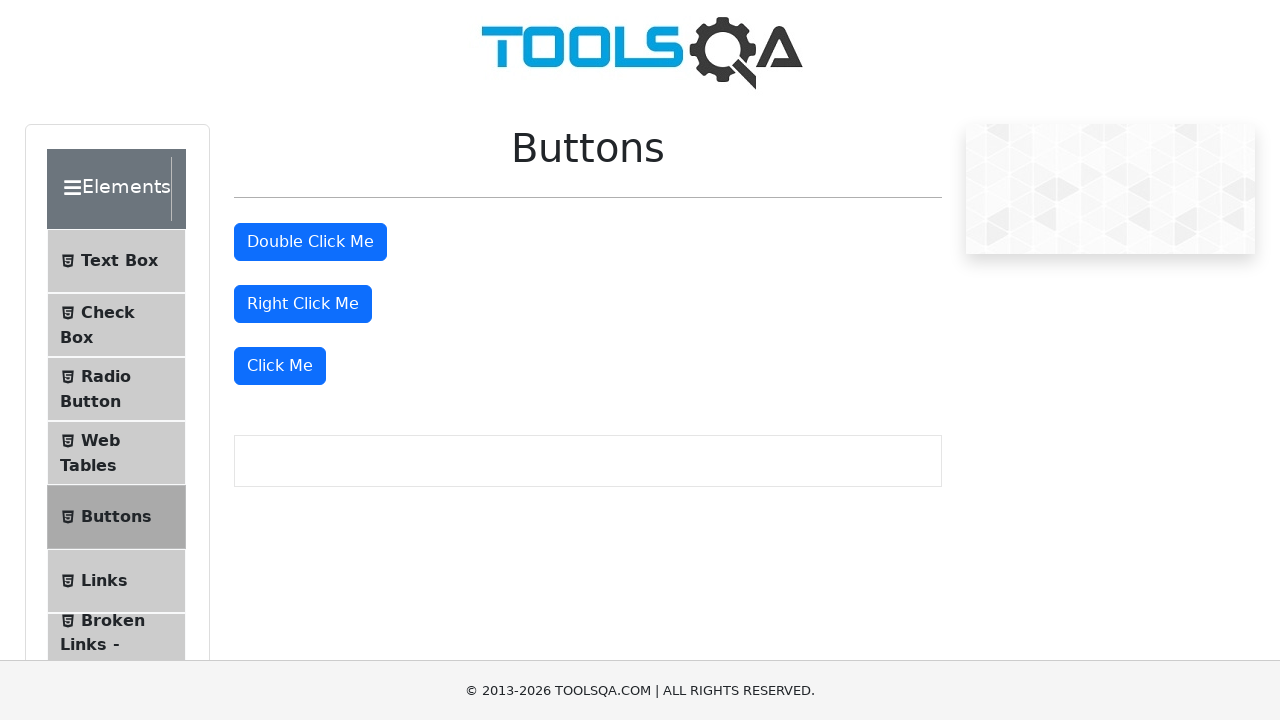

Double-clicked the double click button at (310, 242) on #doubleClickBtn
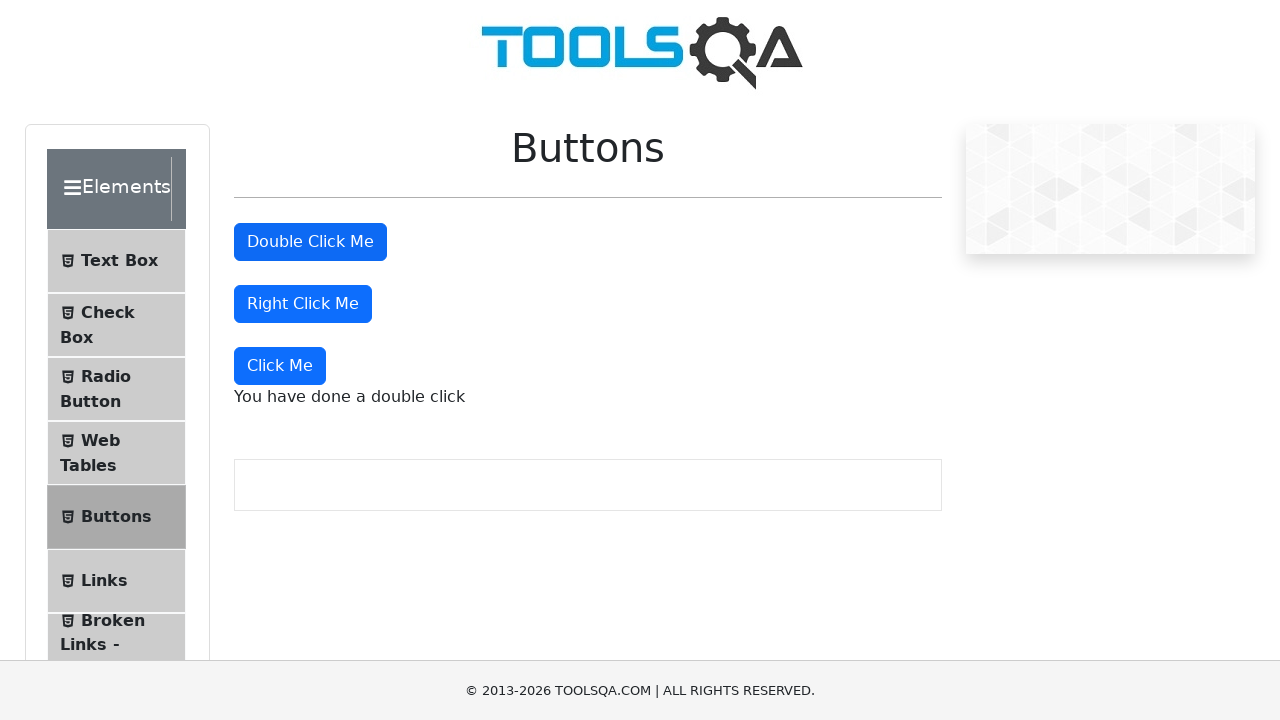

Waited for double click message to appear
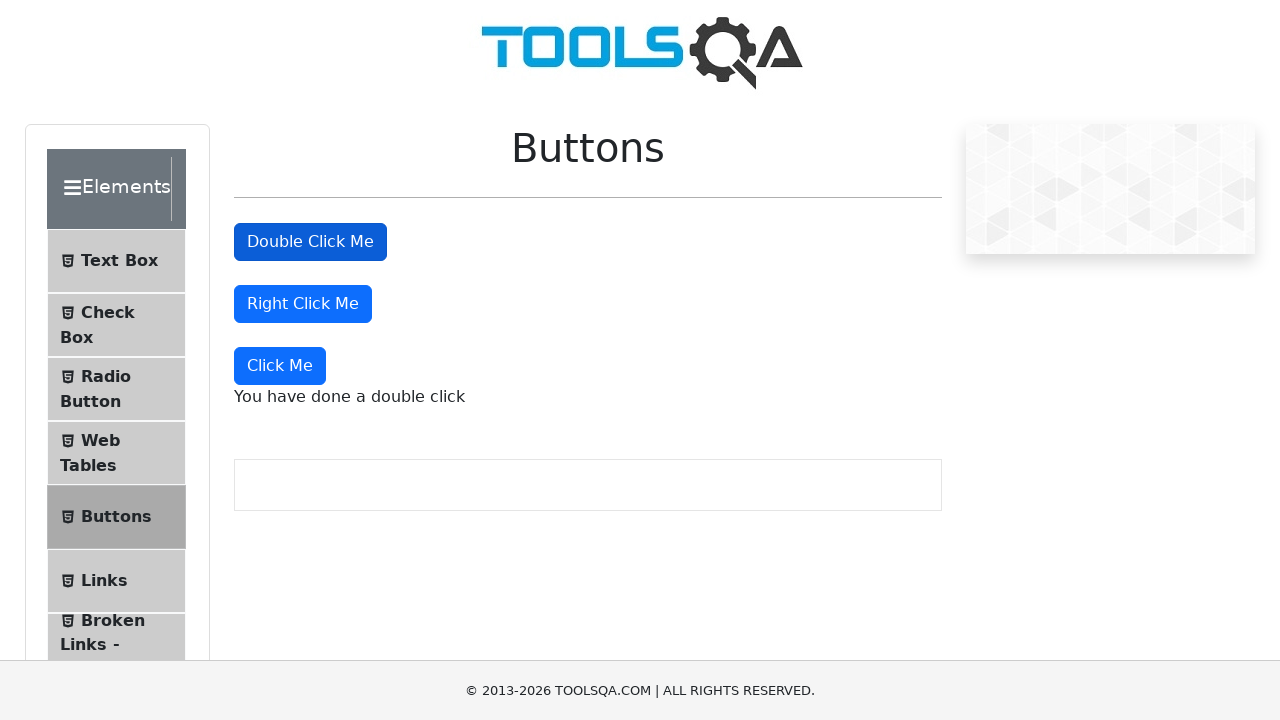

Retrieved double click message text content
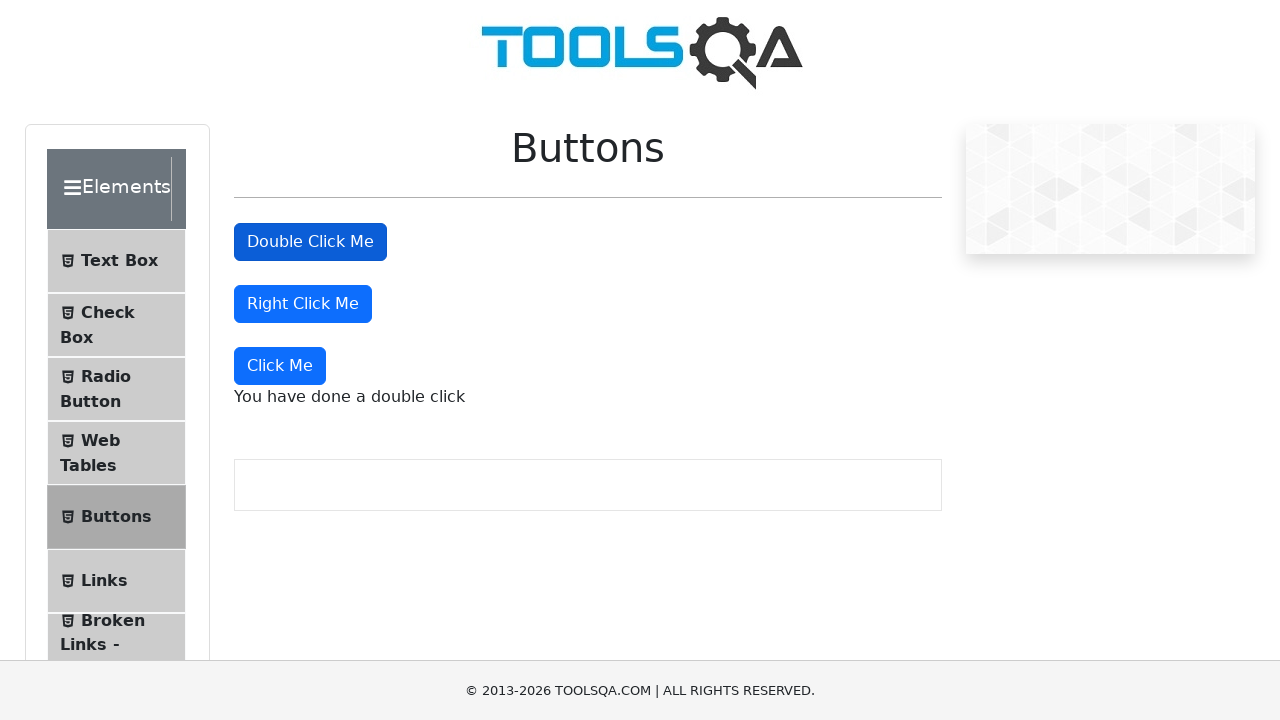

Verified double click confirmation message
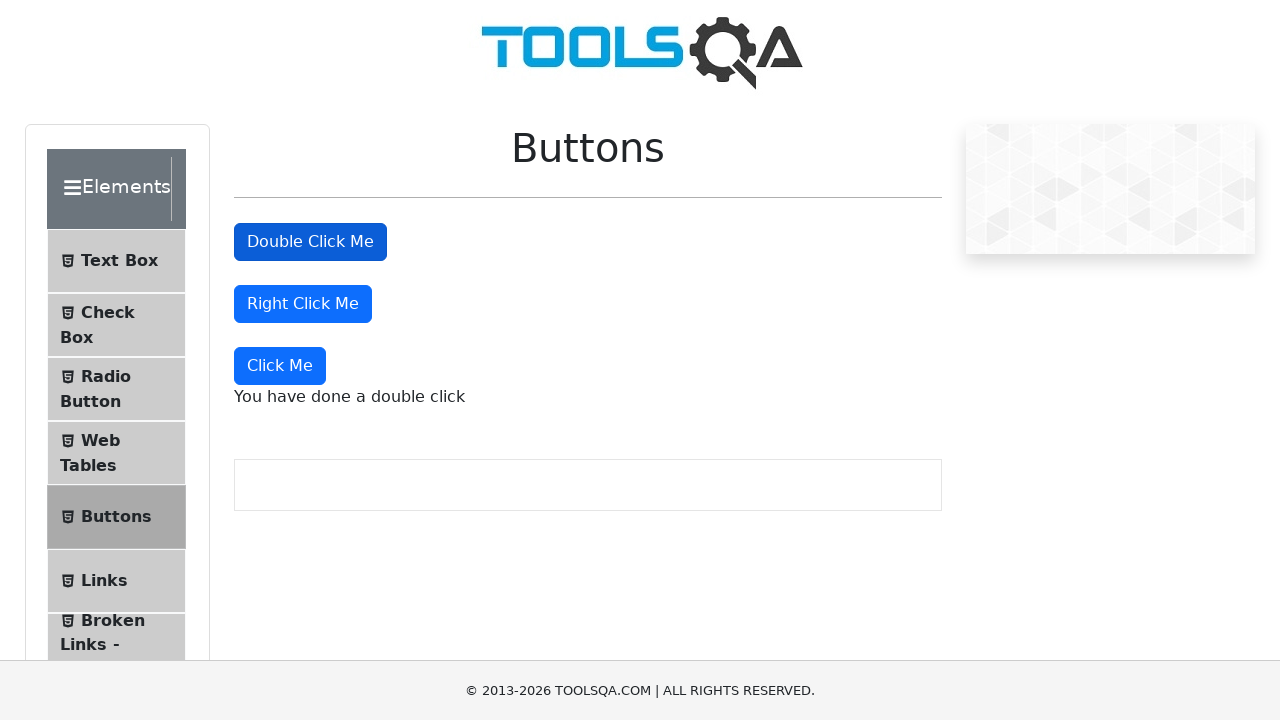

Right-clicked the right click button at (303, 304) on #rightClickBtn
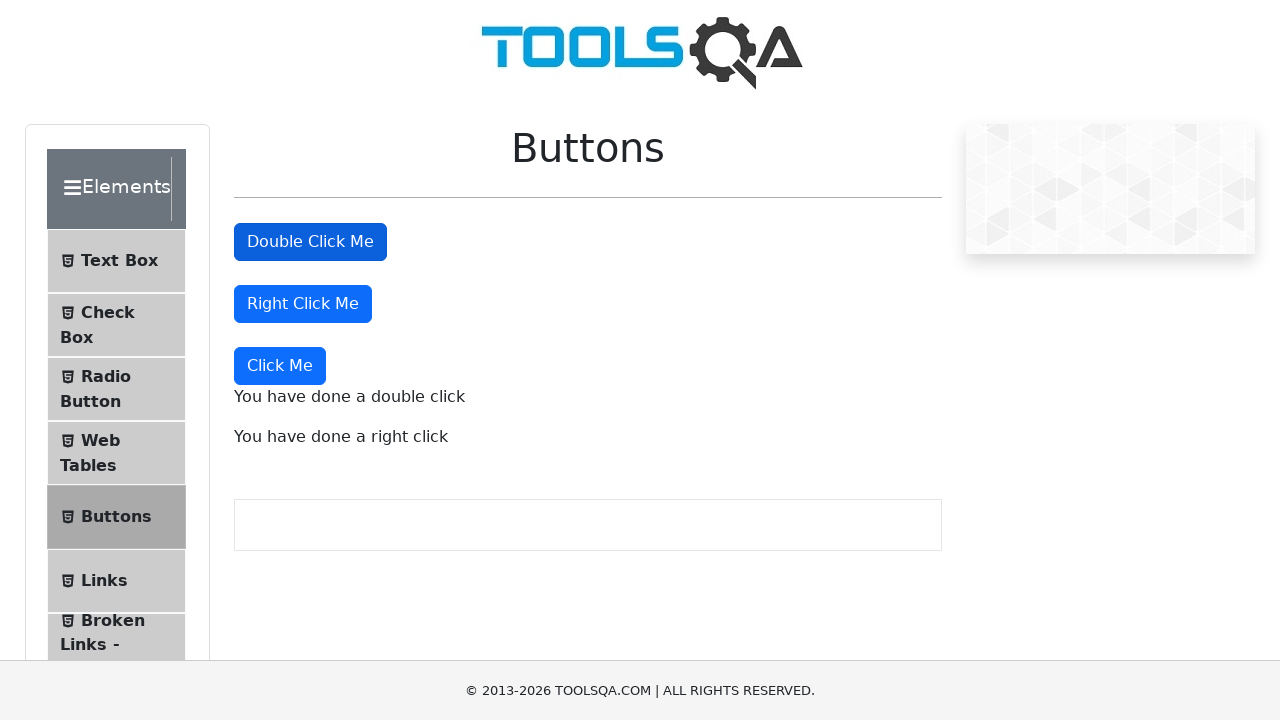

Waited for right click message to appear
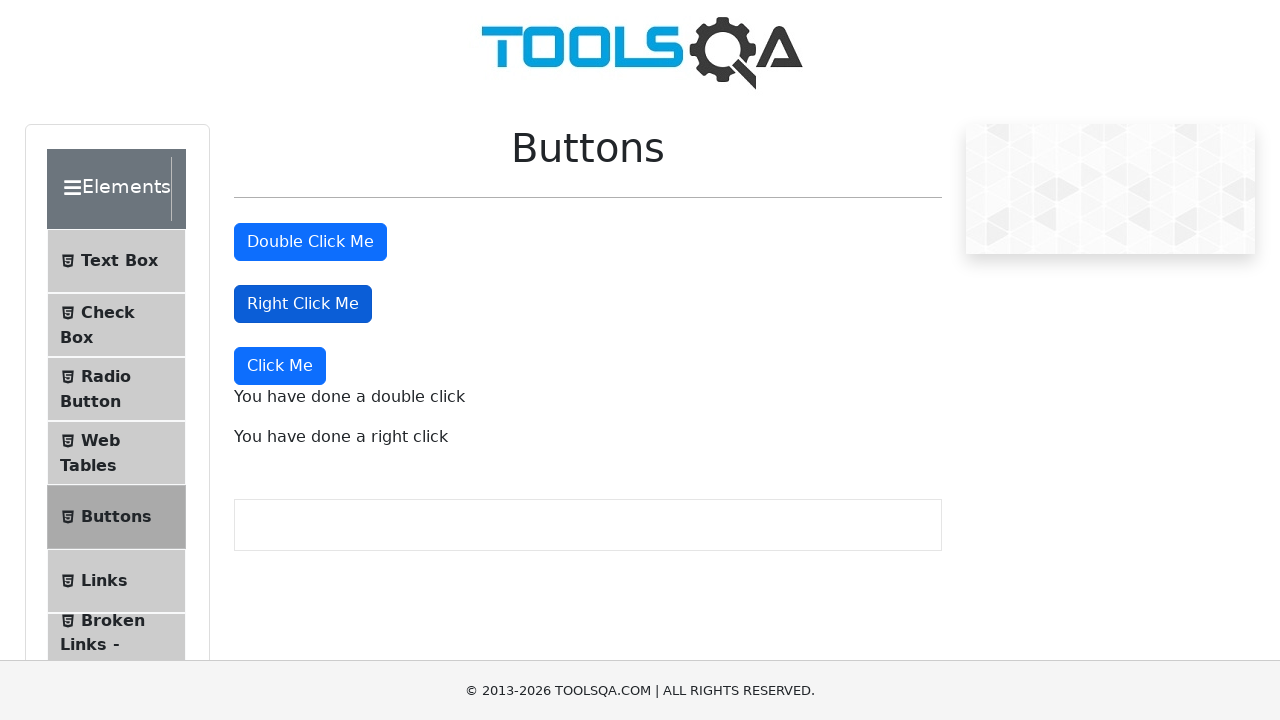

Retrieved right click message text content
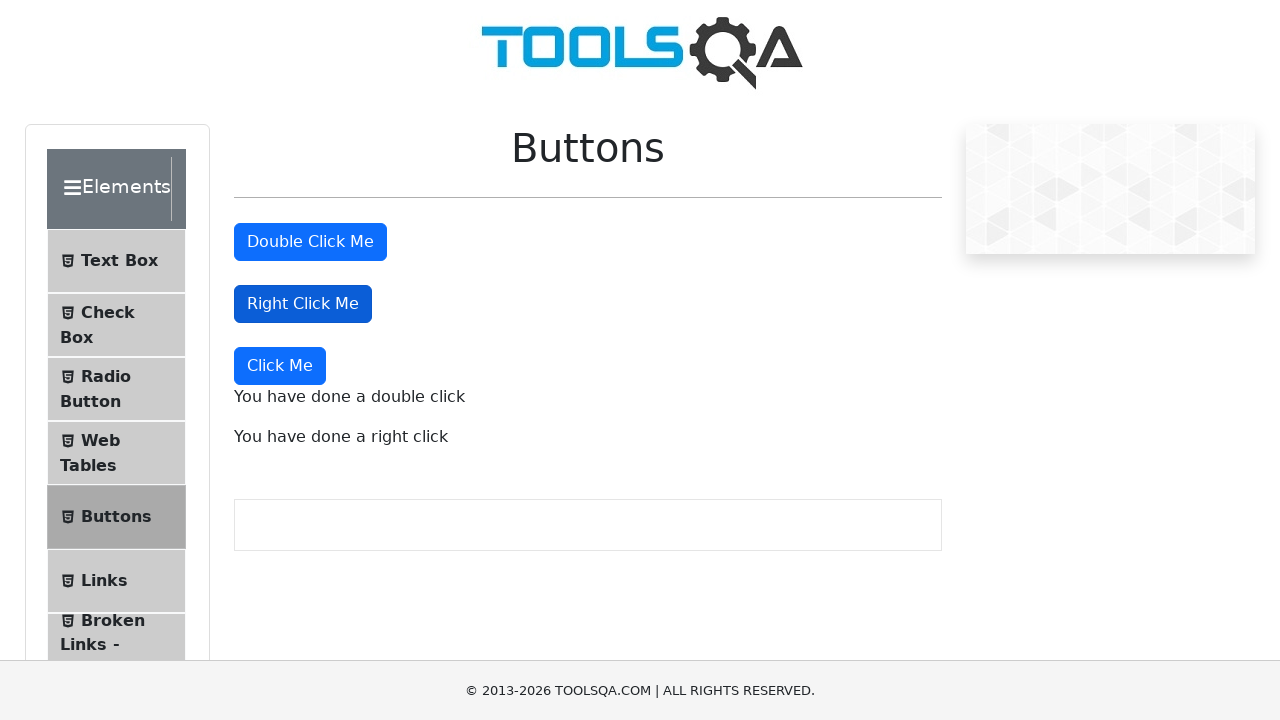

Verified right click confirmation message
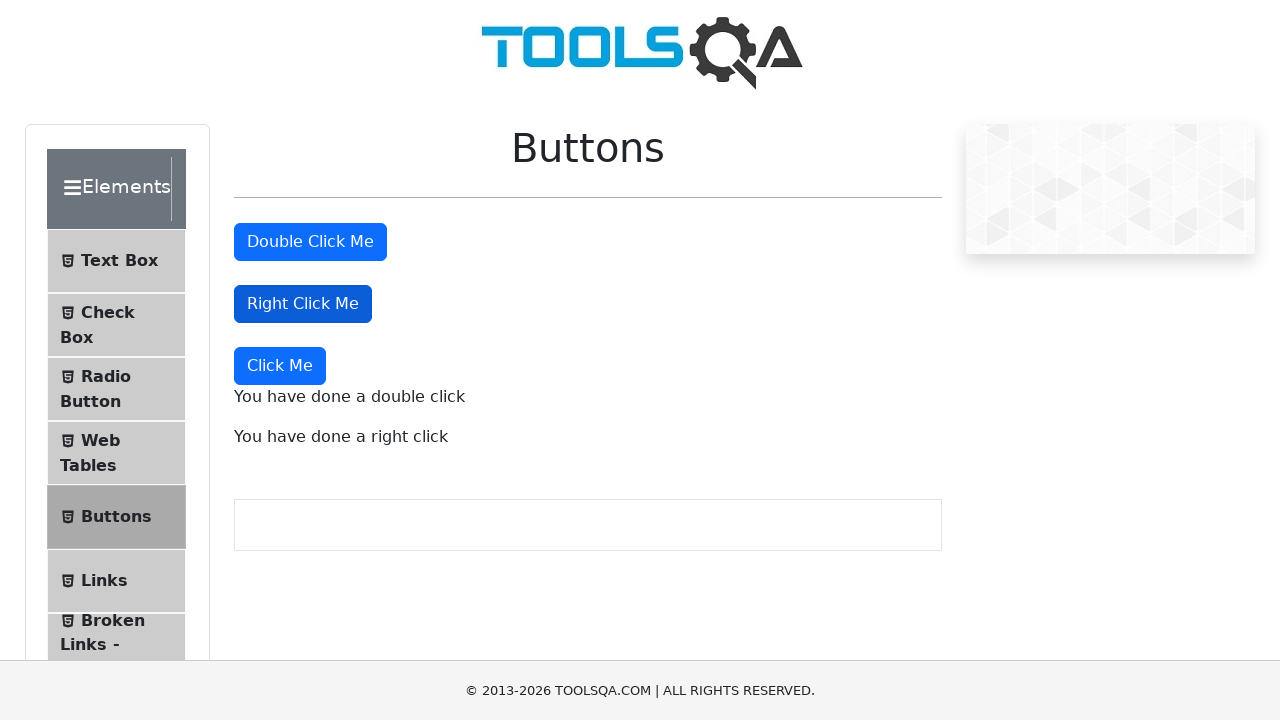

Clicked the 'Click Me' button at (280, 366) on internal:role=button[name="Click Me"s]
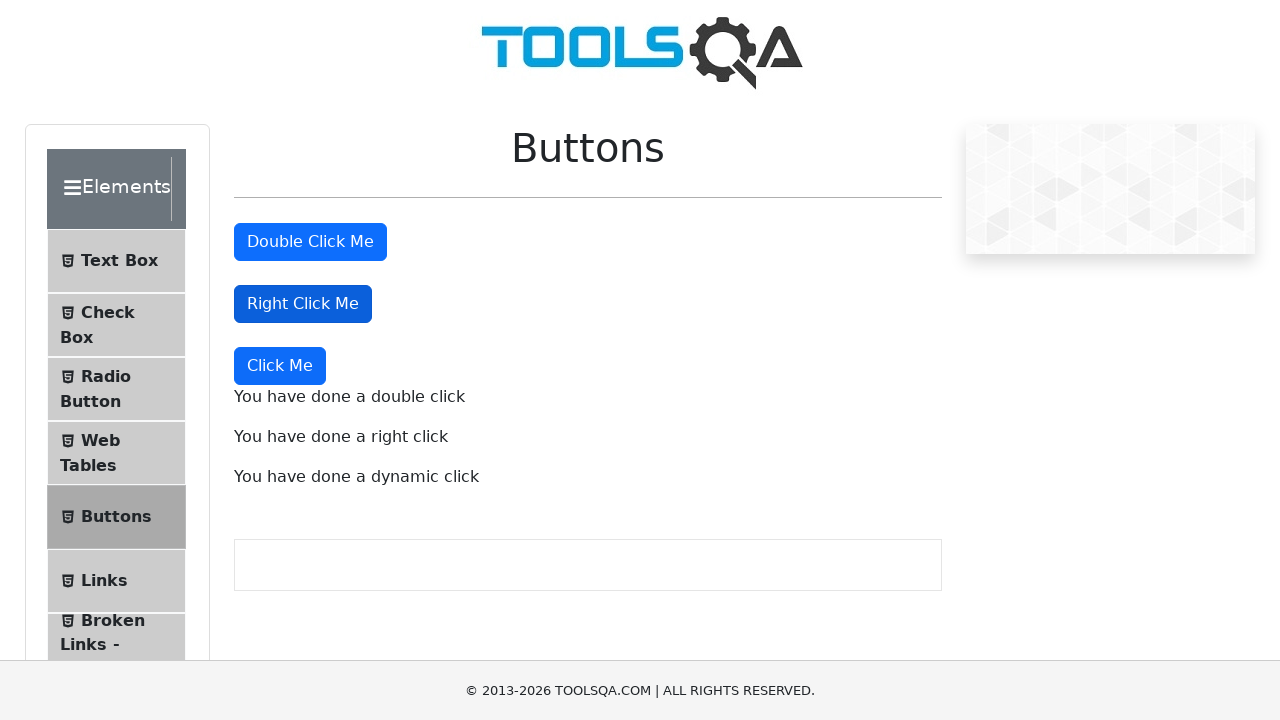

Waited for dynamic click message to appear
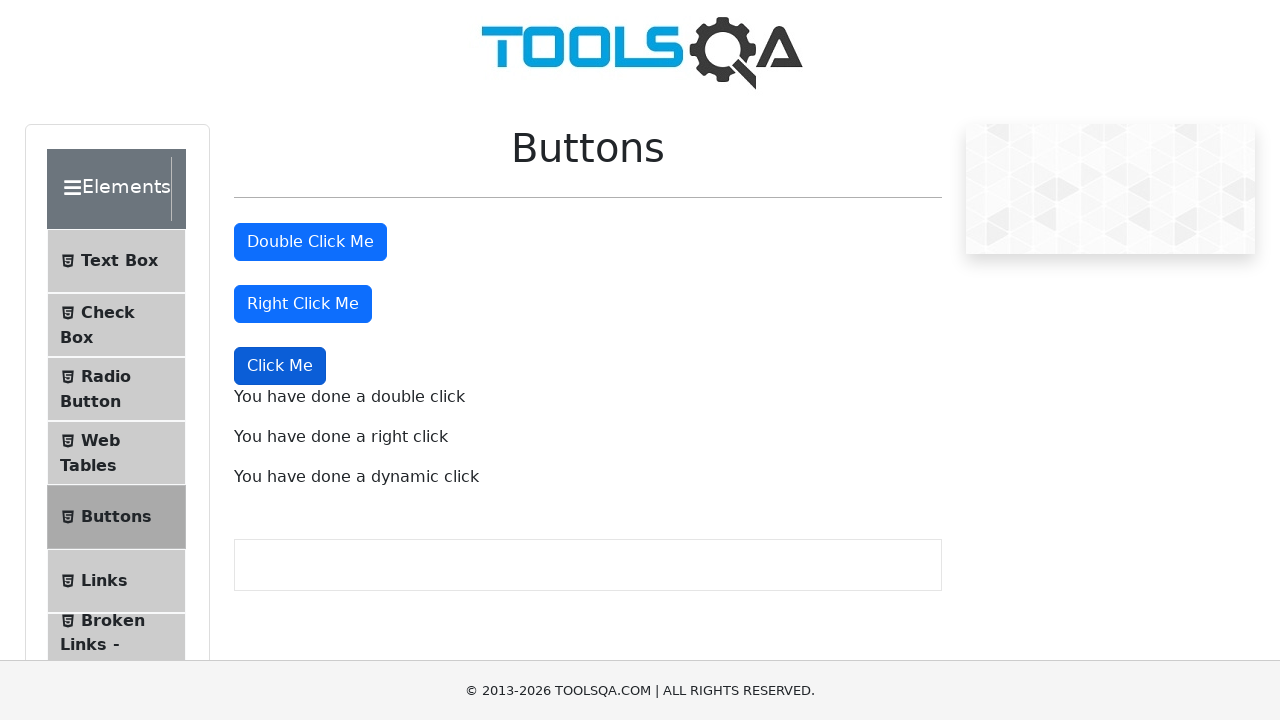

Retrieved dynamic click message text content
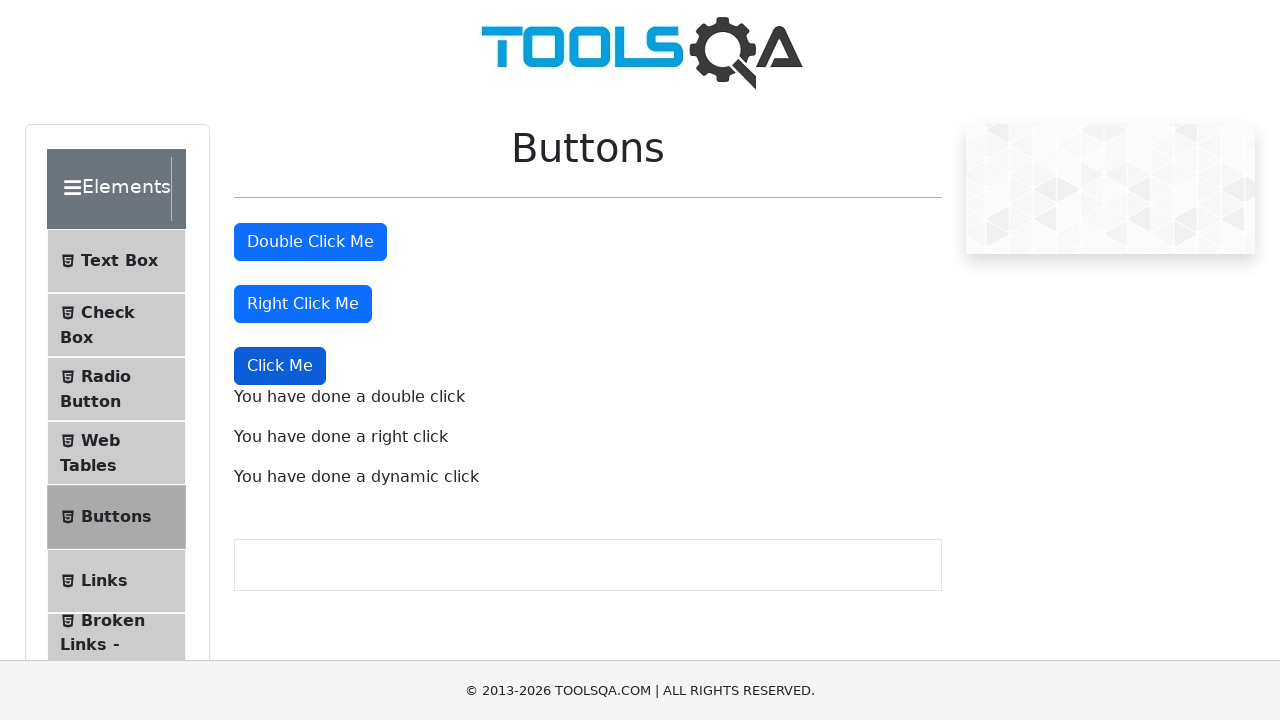

Verified dynamic click confirmation message
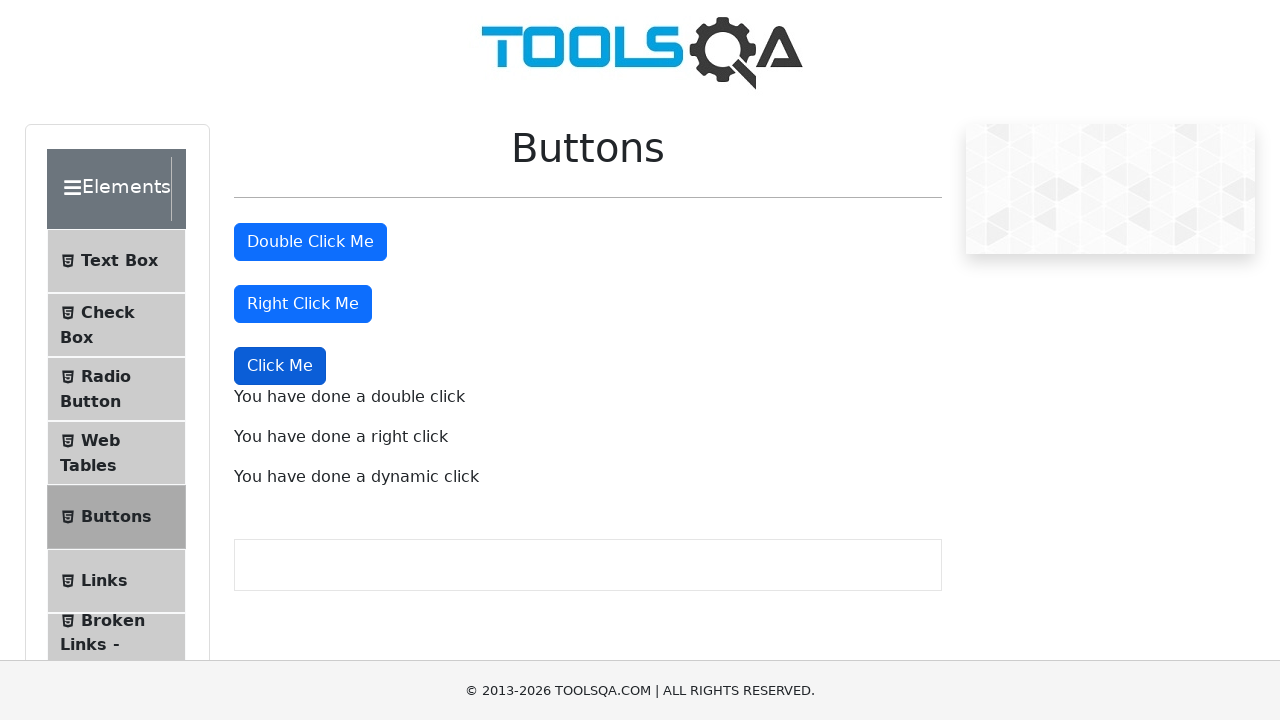

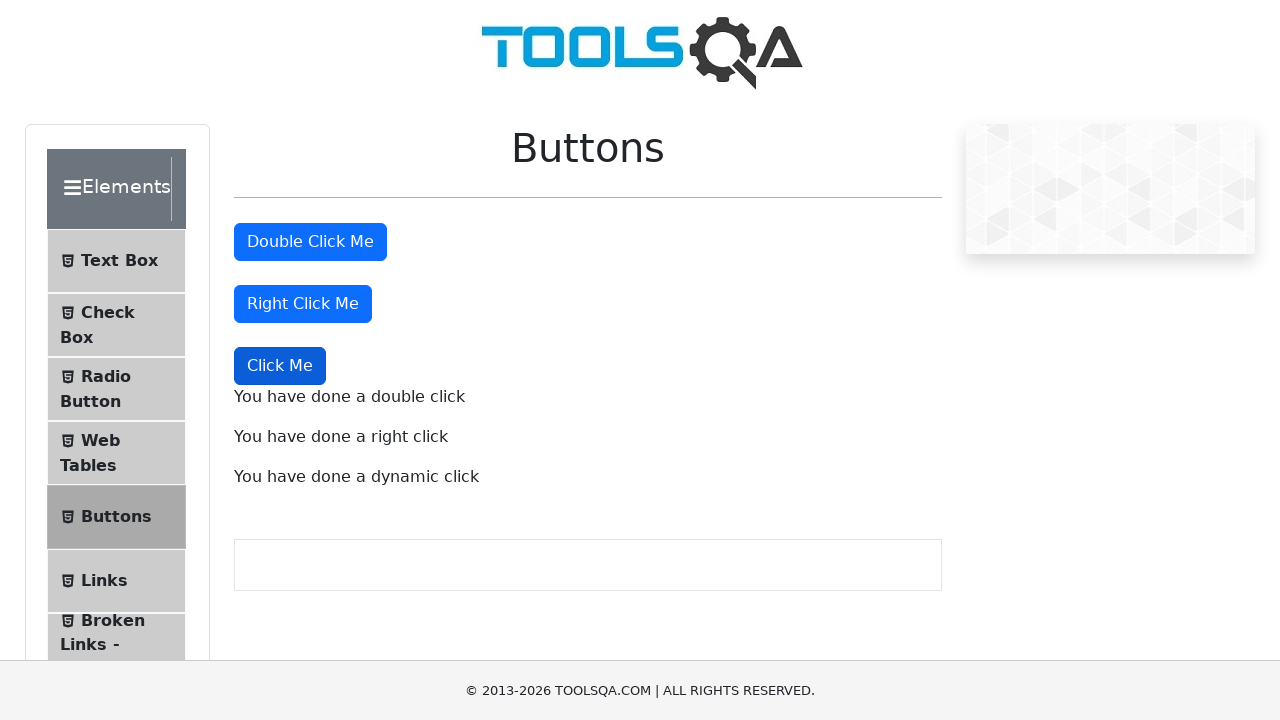